Tests AJIO's search and filter functionality by searching for bags, applying gender and category filters, and verifying results are displayed

Starting URL: https://www.ajio.com/

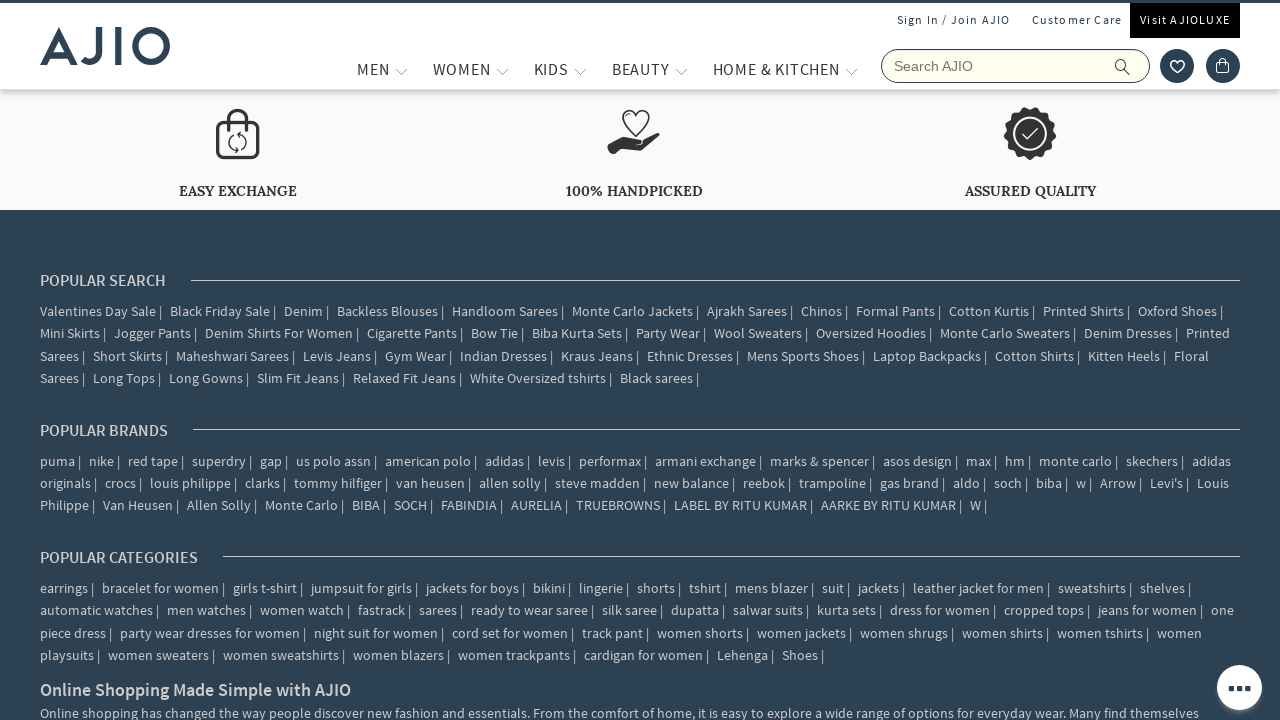

Filled search input with 'bags' on input[placeholder*='AJIO']
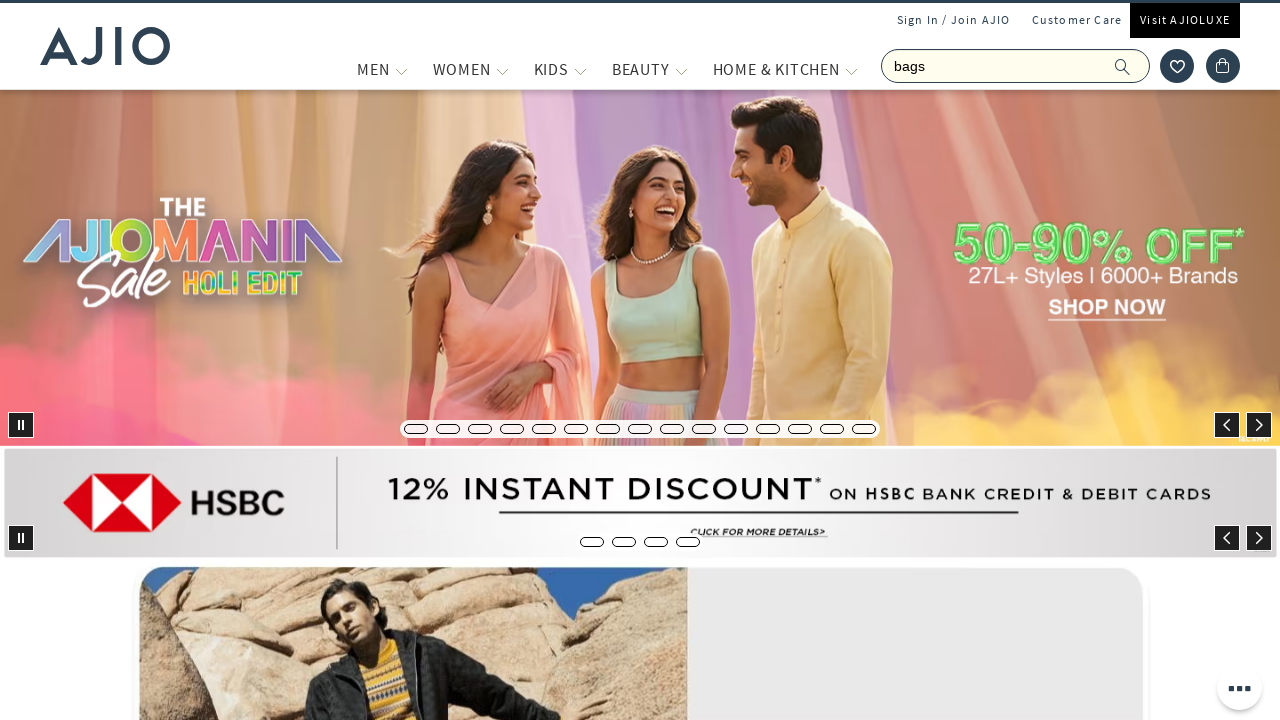

Pressed Enter to search for bags on input[placeholder*='AJIO']
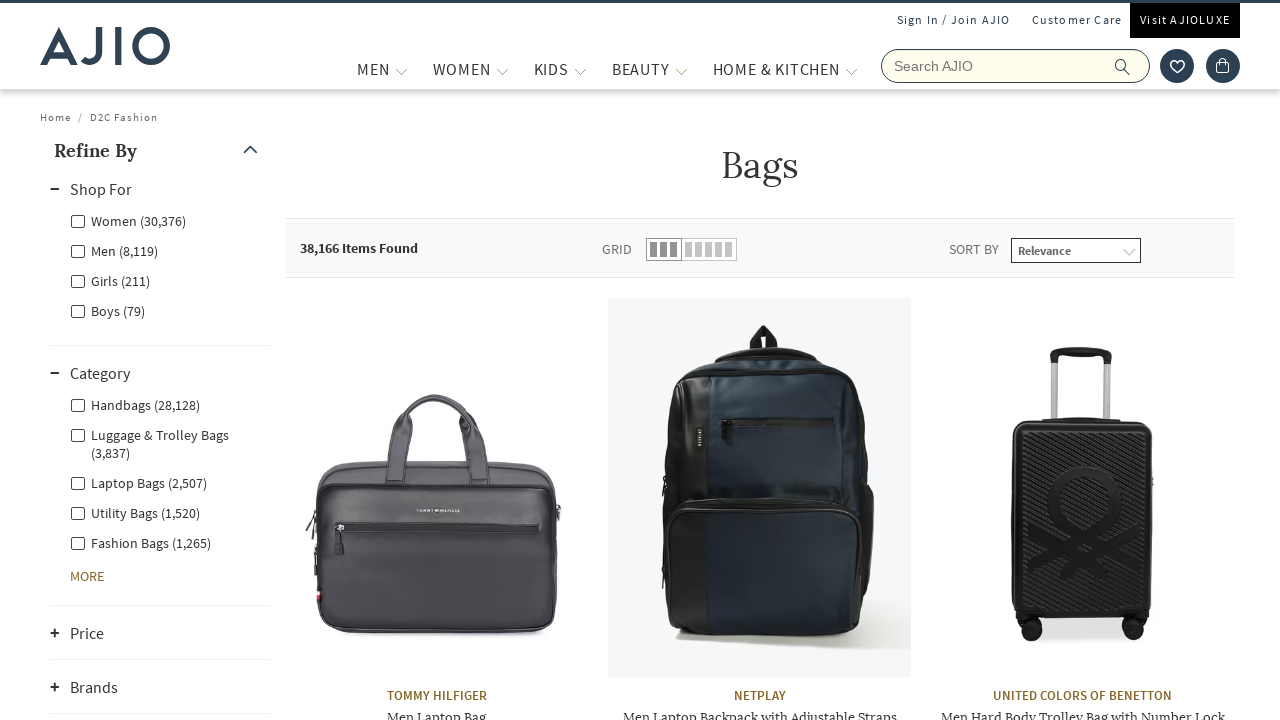

Waited for search results to load
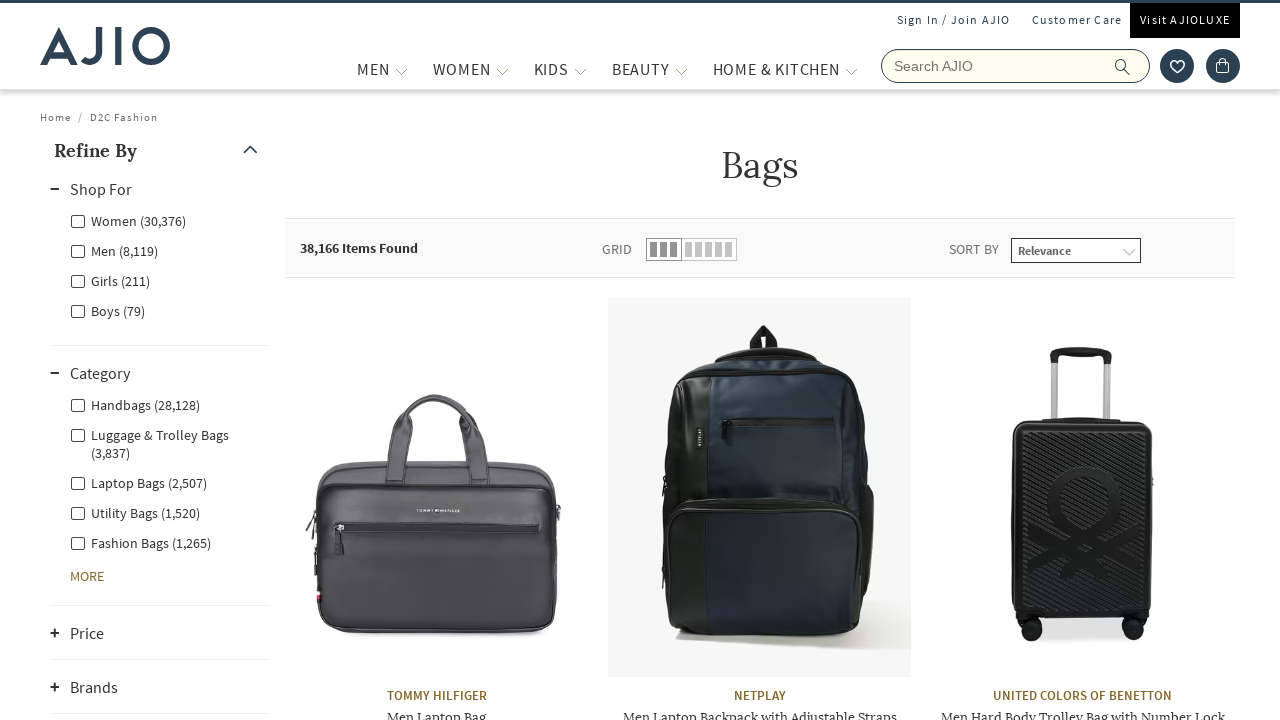

Clicked Men gender filter at (114, 250) on xpath=//input[@id='Men']/following::label[@for='Men']
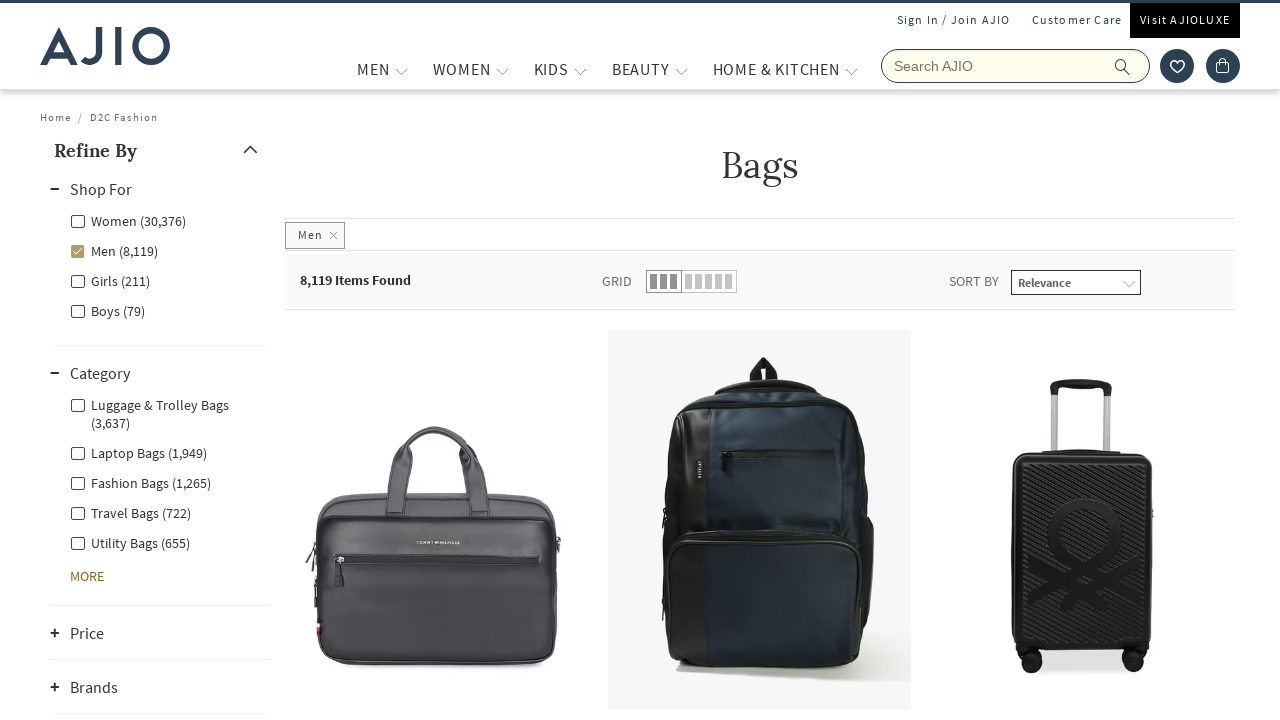

Waited for filter to apply
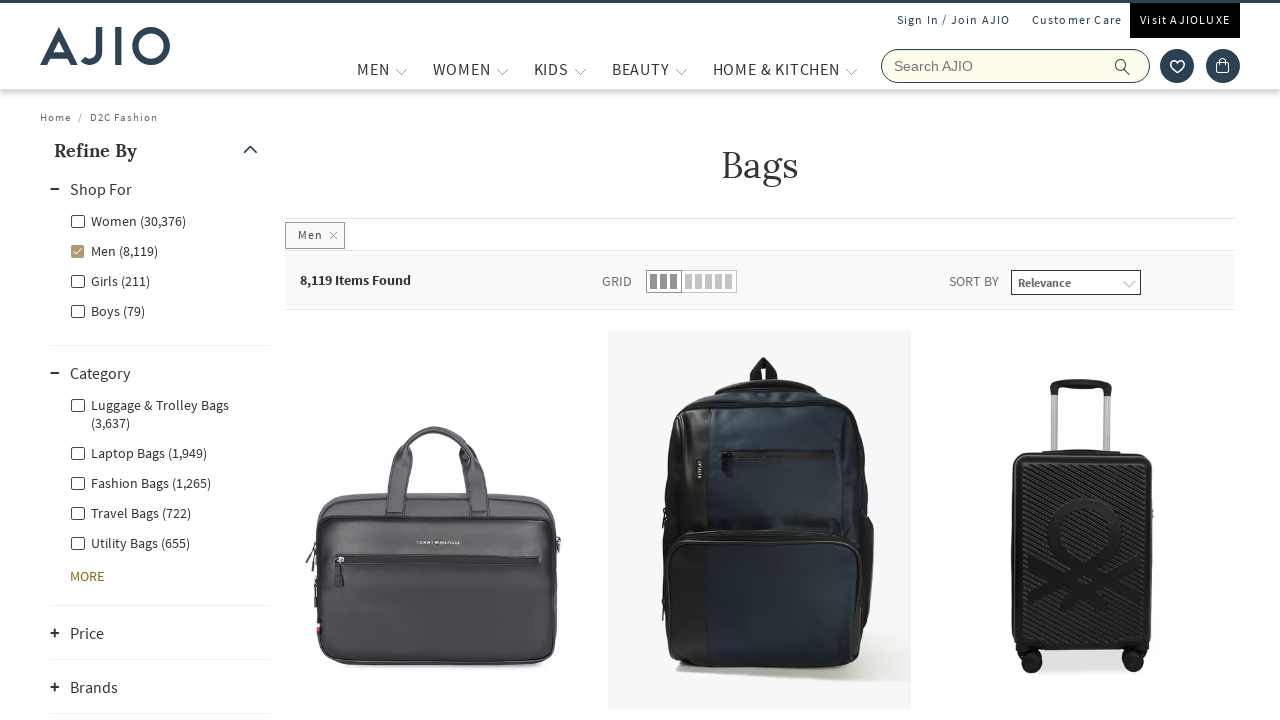

Clicked Men - Fashion Bags category filter at (140, 482) on xpath=//input[@id='Men - Fashion Bags']/following::label[1]
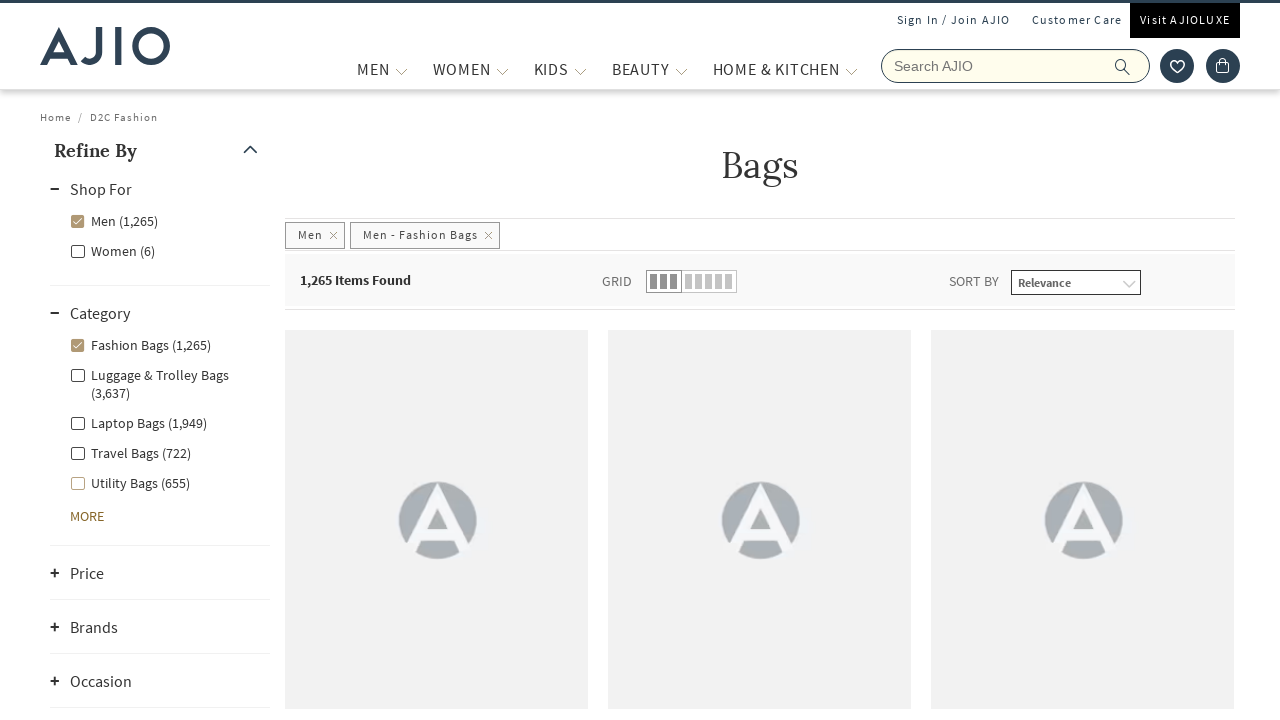

Waited for category filter to apply
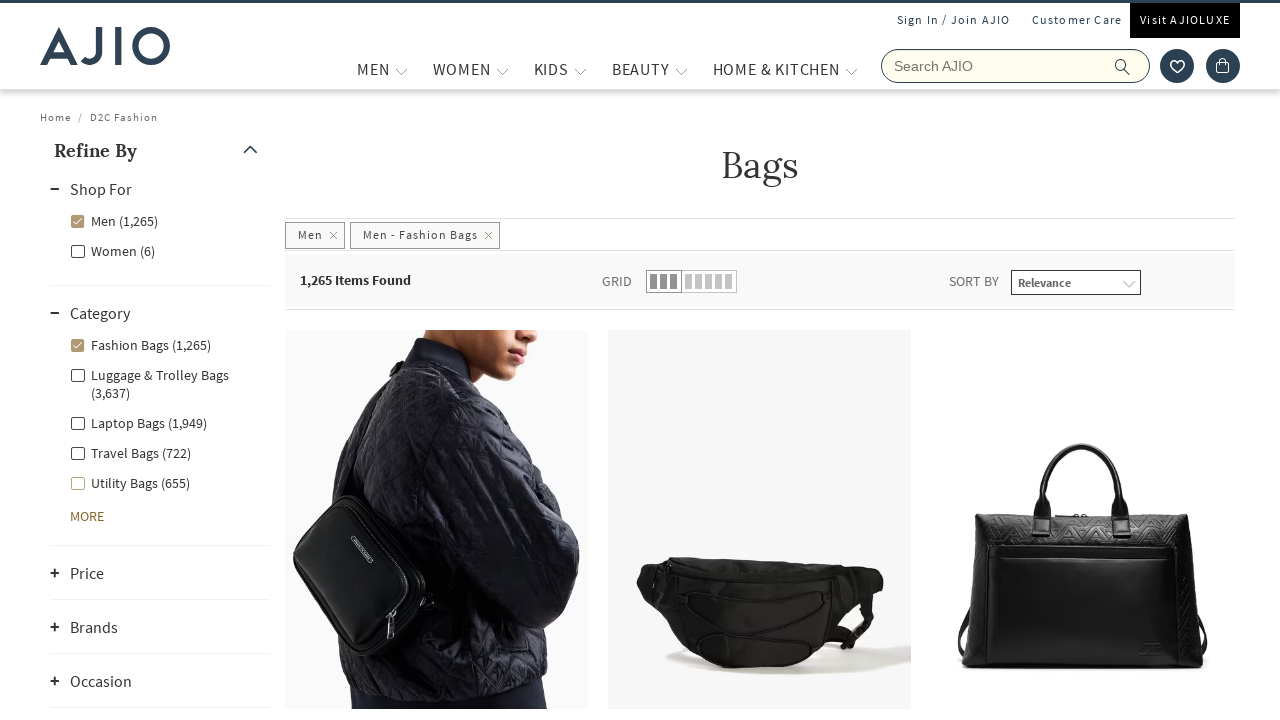

Filtered results loaded with result count displayed
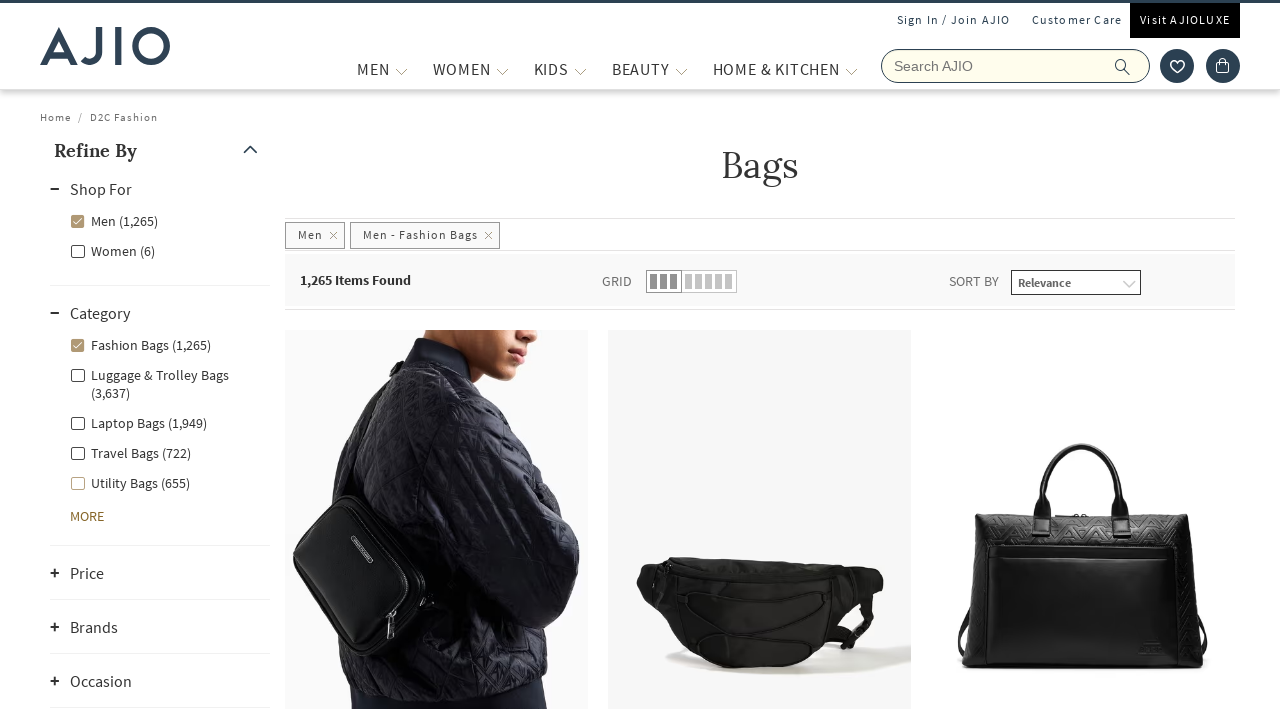

Verified brand names are displayed in search results
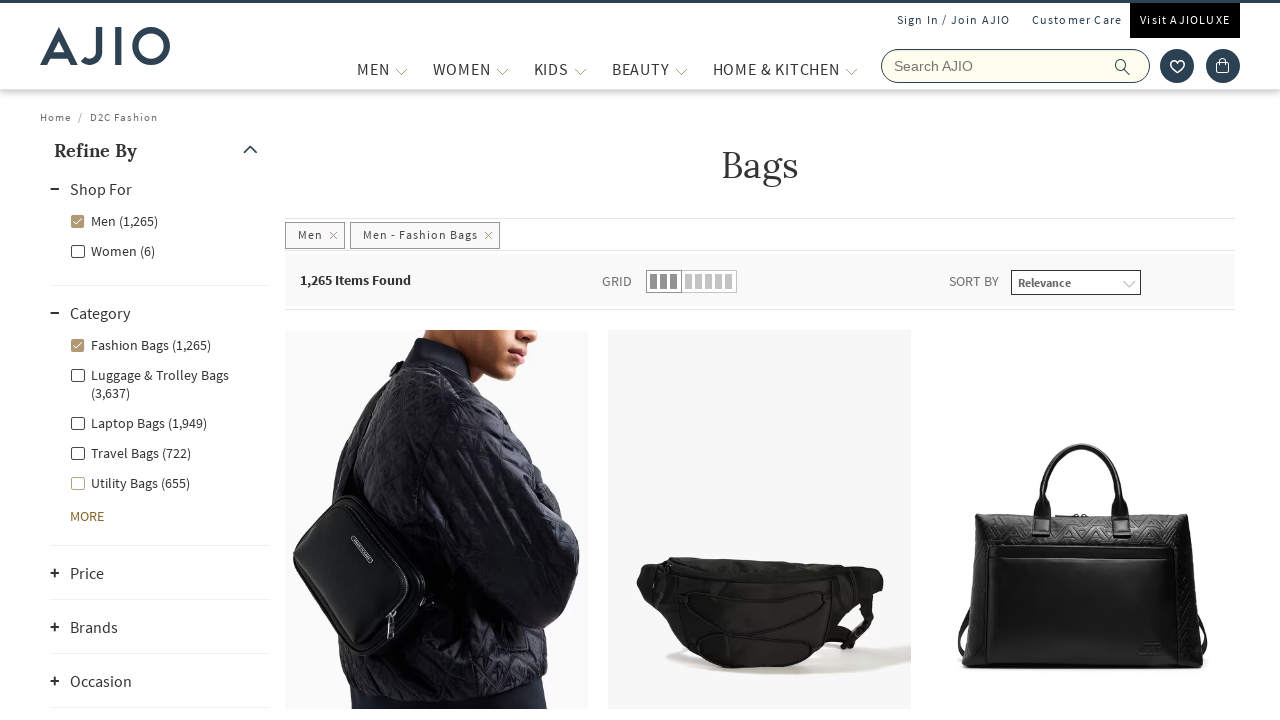

Verified bag names are displayed in search results
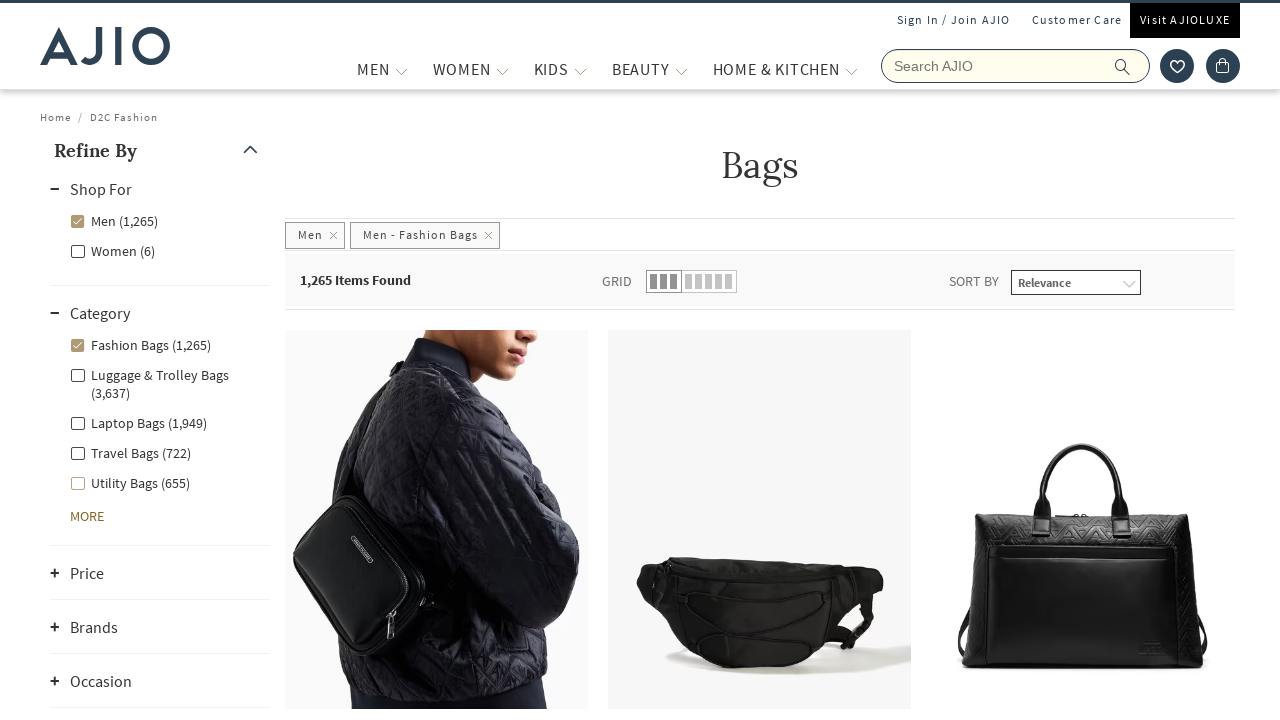

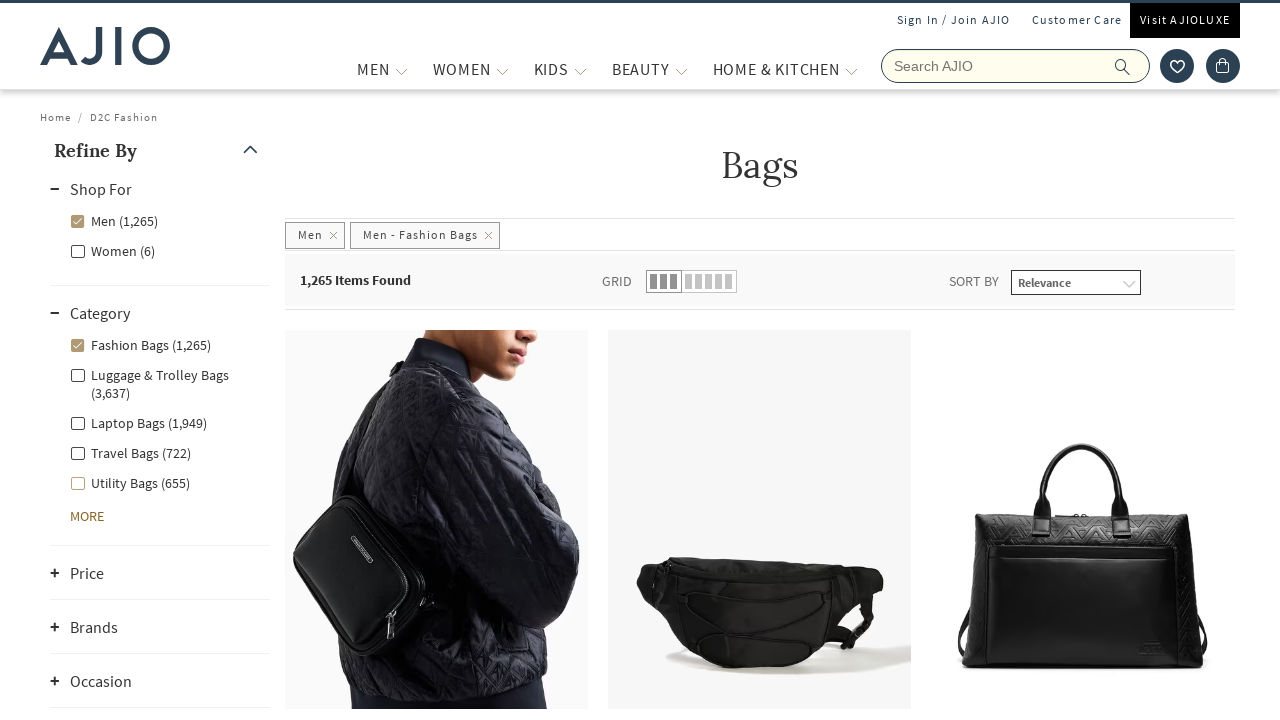